Navigates to a fetch API demo page and verifies that table cells containing data are displayed after the API response loads.

Starting URL: https://qa-practice.netlify.app/fetch-api

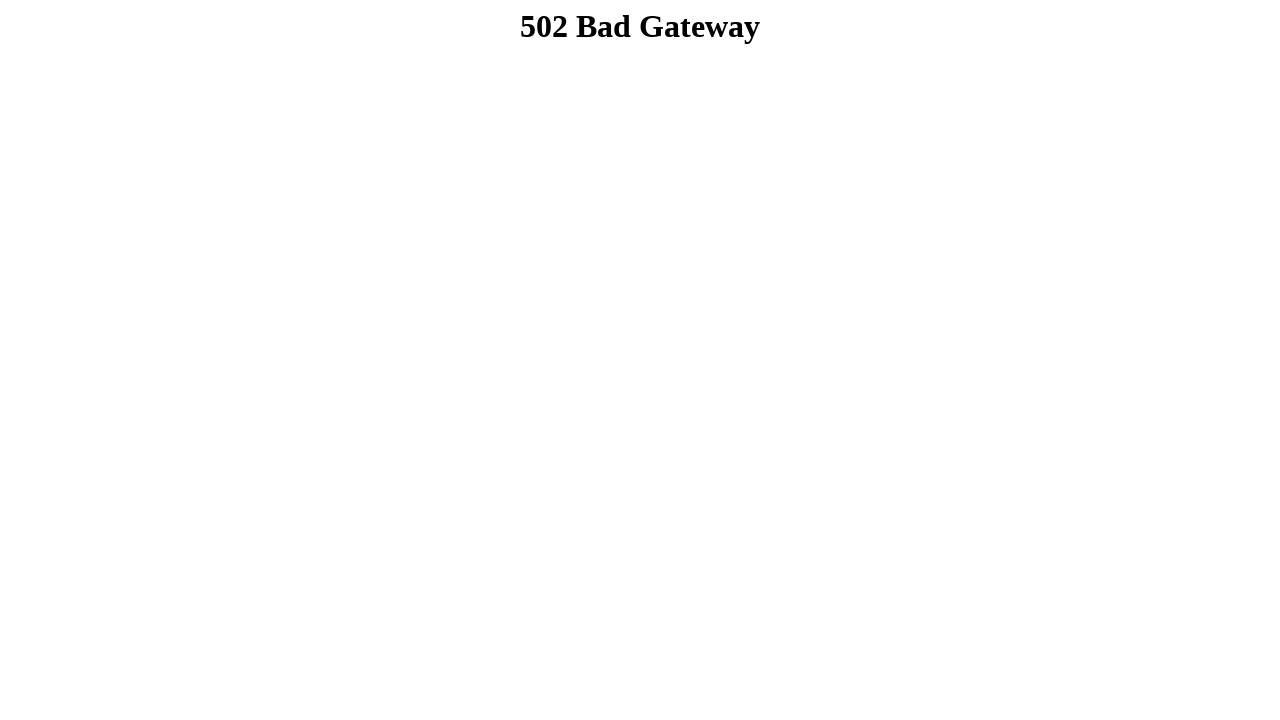

Navigated to fetch API demo page
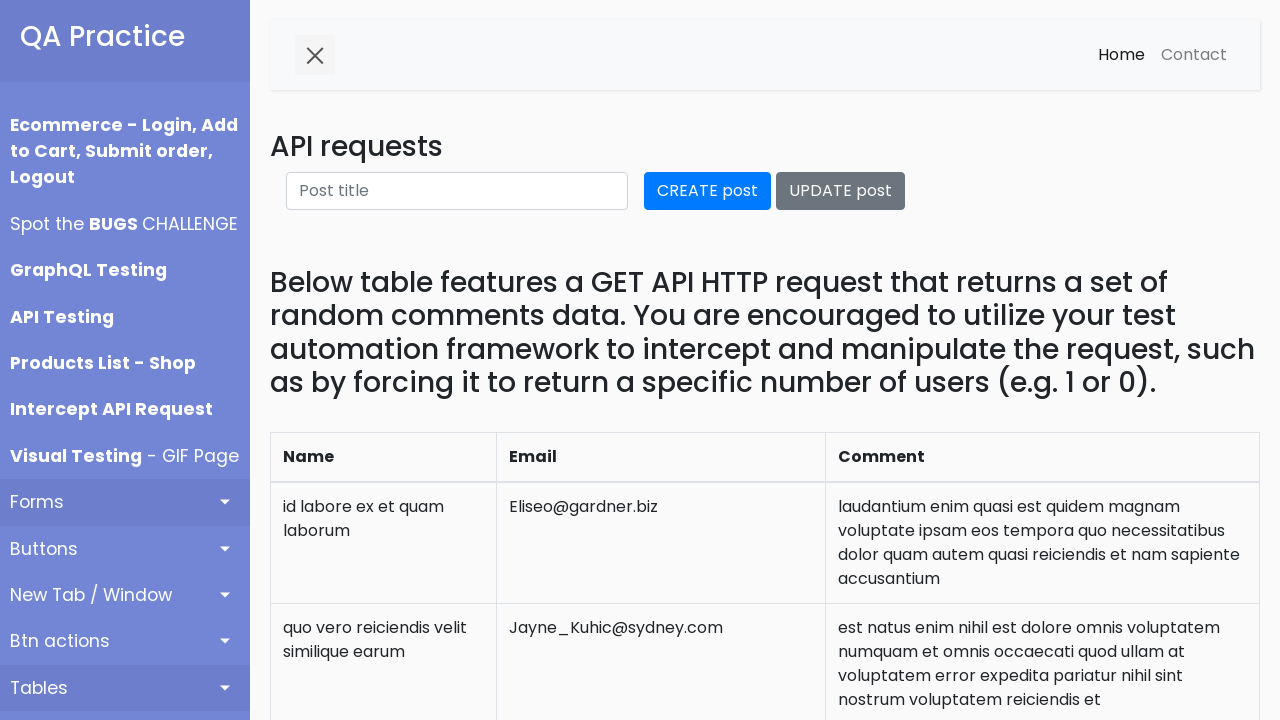

Table element loaded on the page
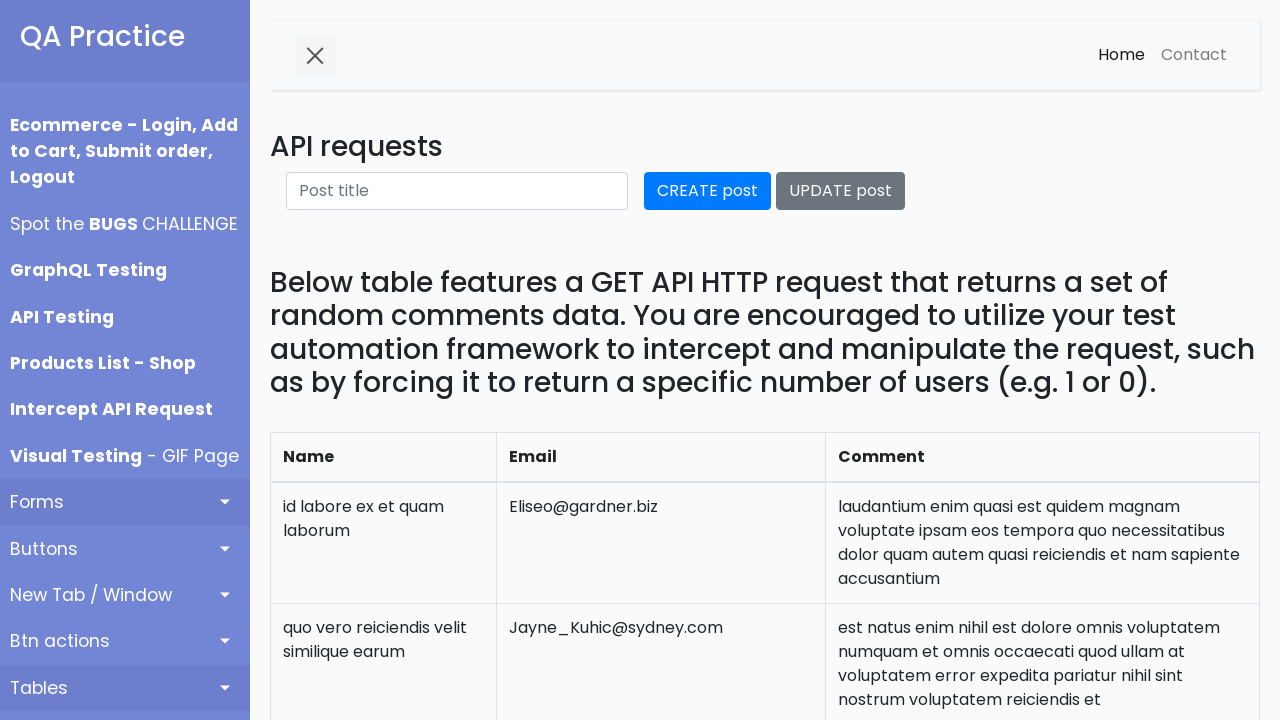

Table cells with API data became visible
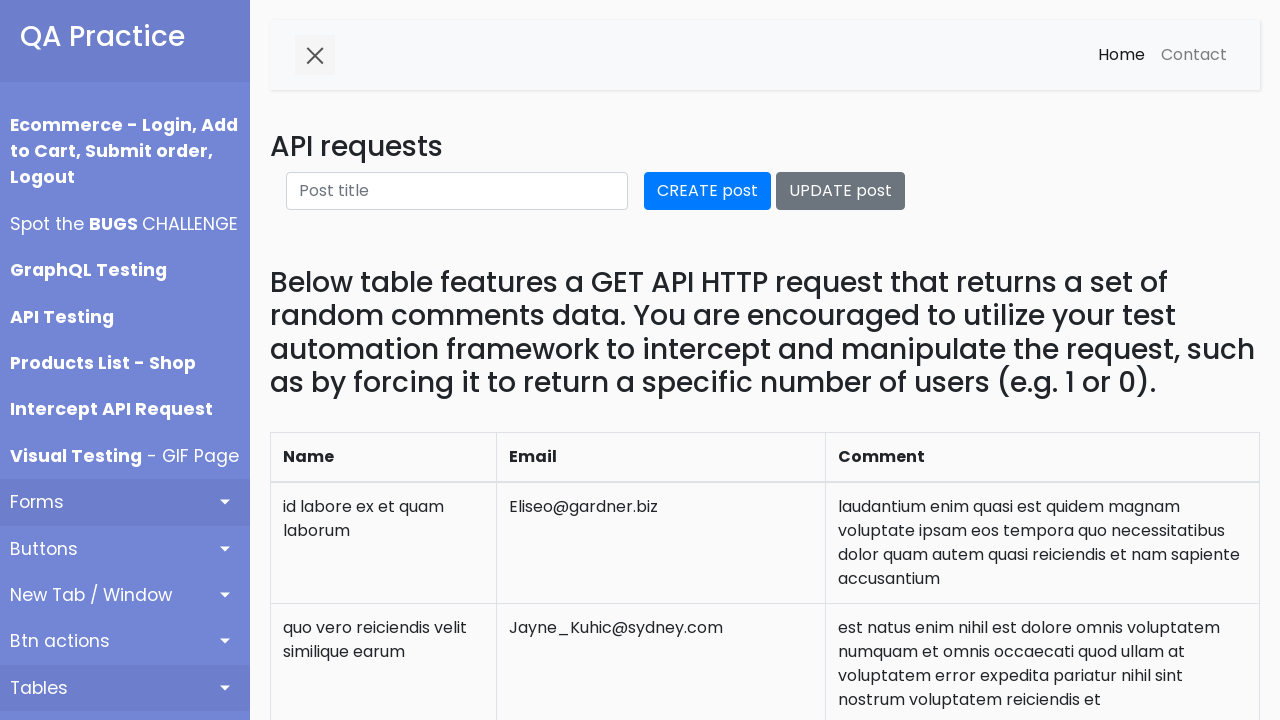

Verified table contains 1503 data cells
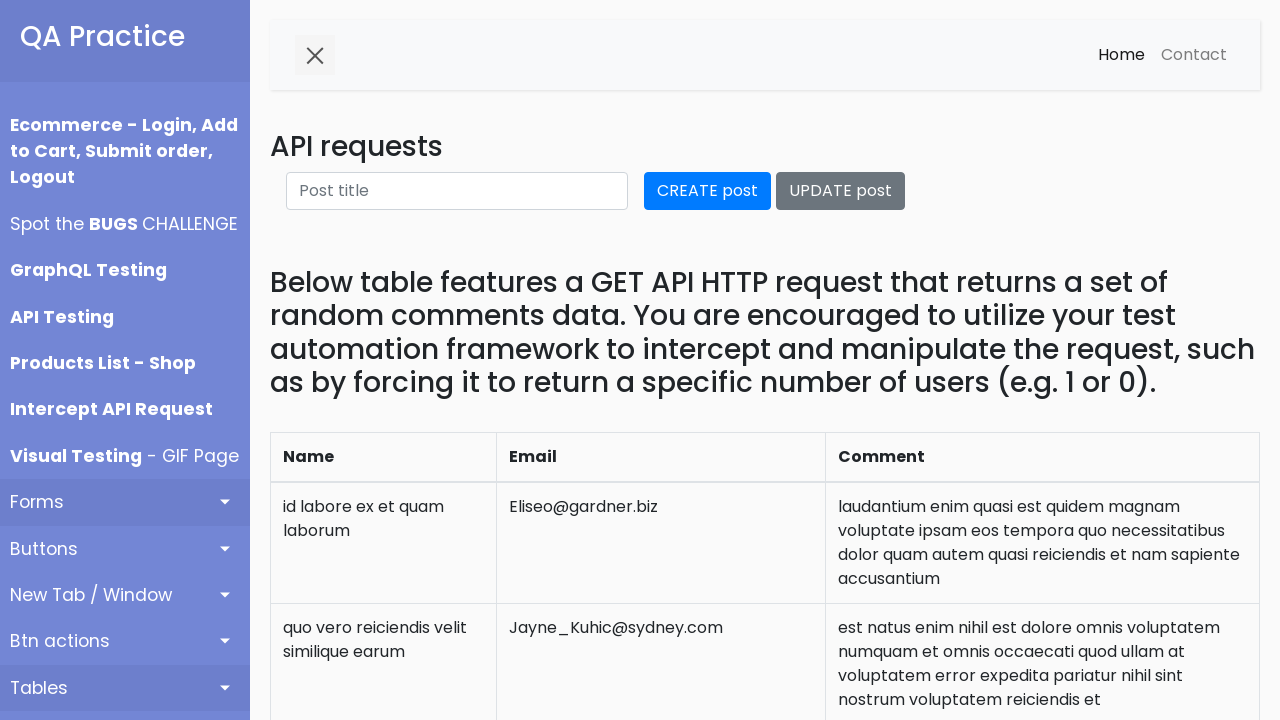

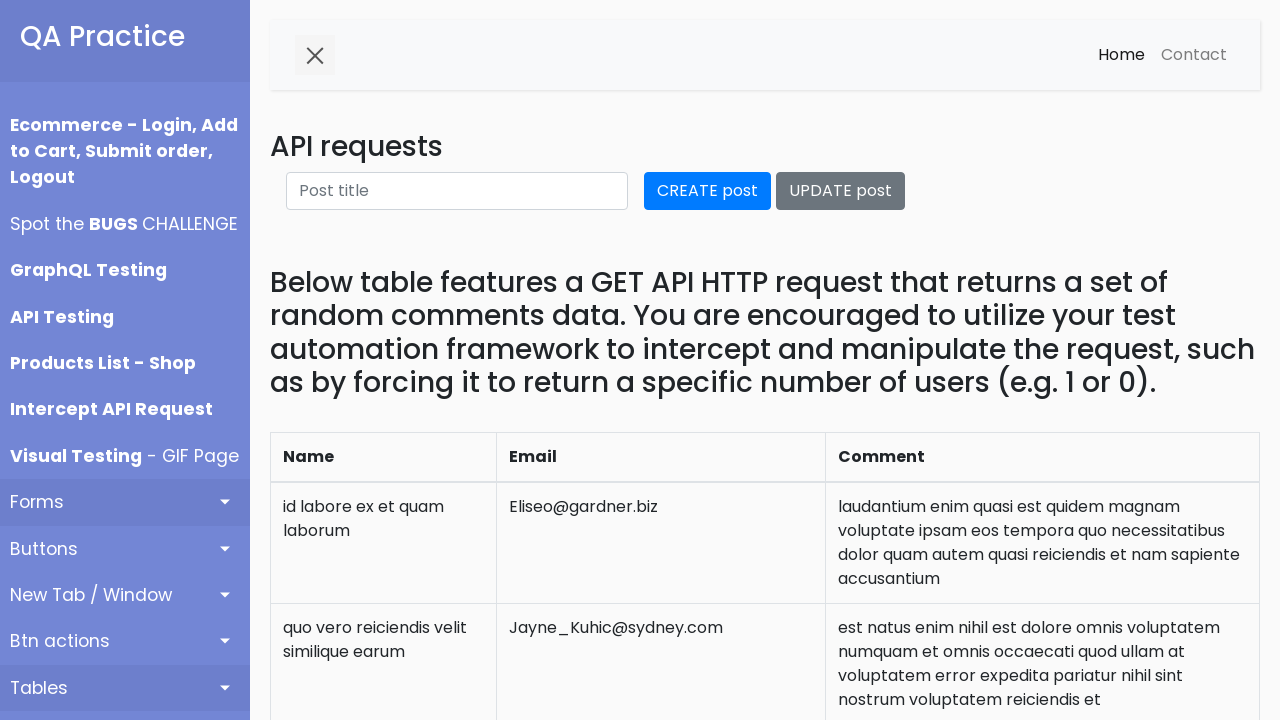